Tests web table sorting functionality by clicking on a column header to sort, verifying the sort order, and then navigating through paginated results to find a specific item (Rice) and retrieve its price.

Starting URL: https://rahulshettyacademy.com/seleniumPractise/#/offers/

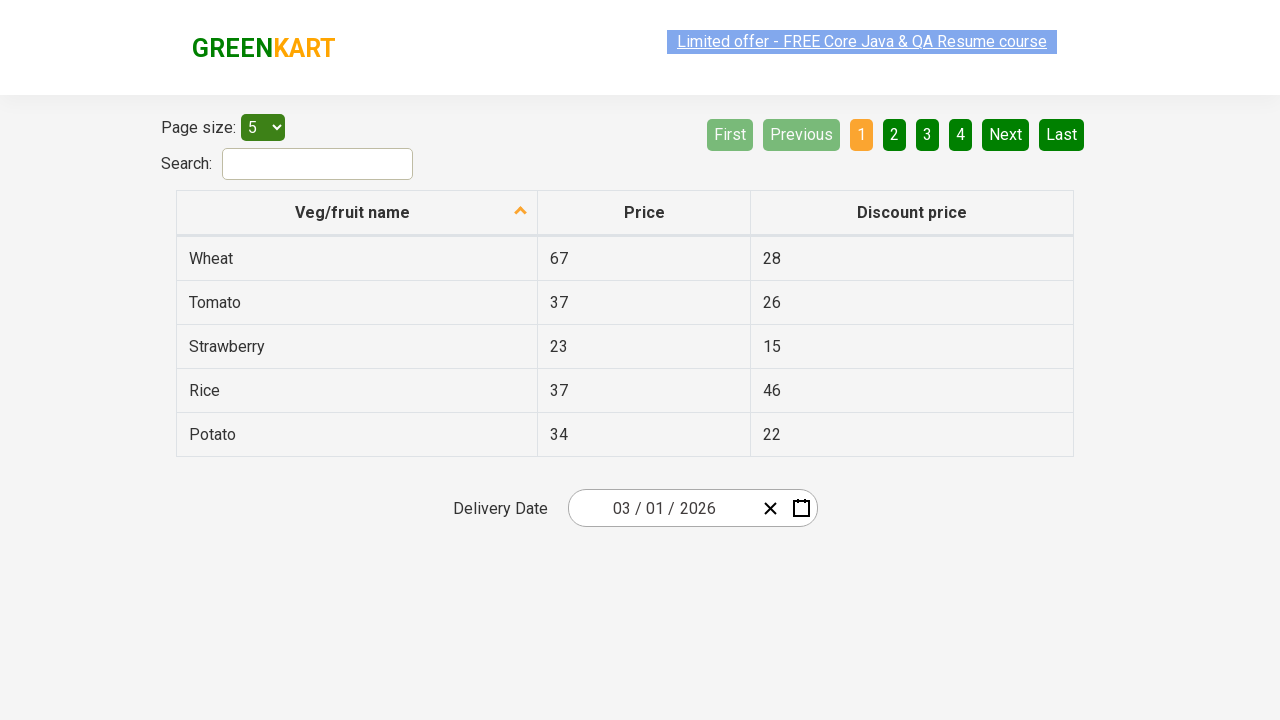

Clicked first column header to sort table at (357, 213) on xpath=//tr/th[1]
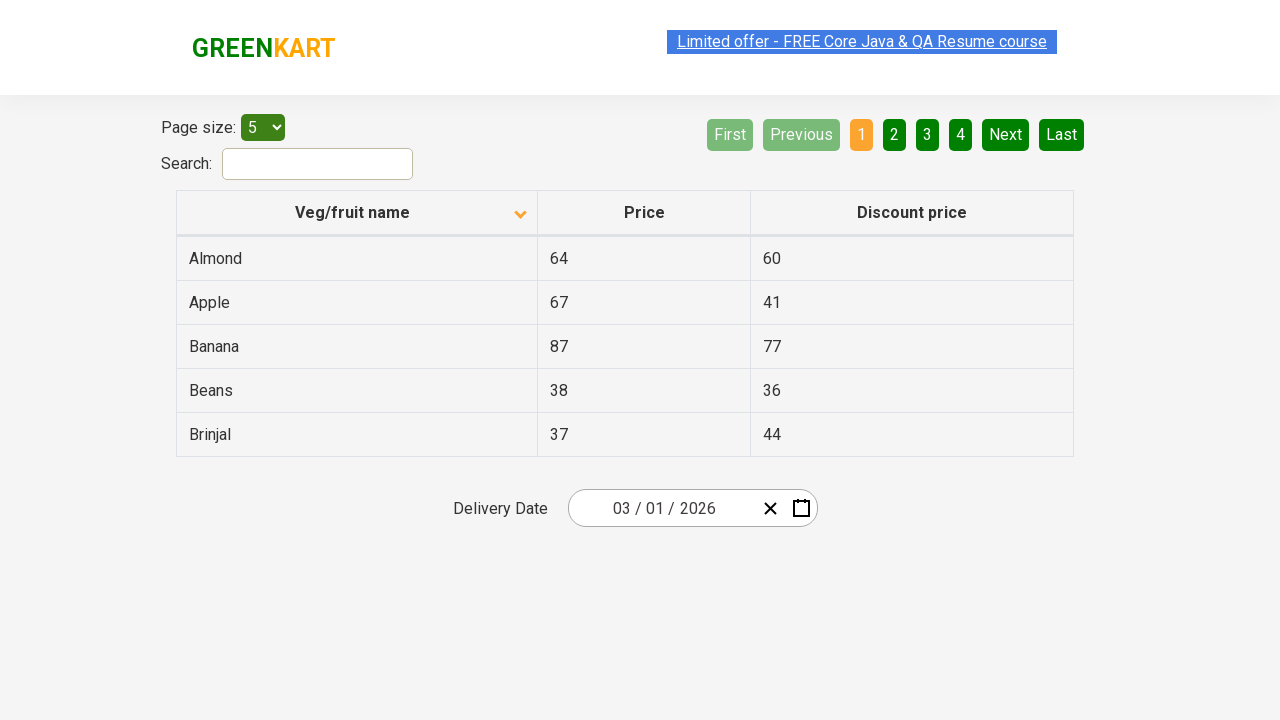

Waited for table data to load
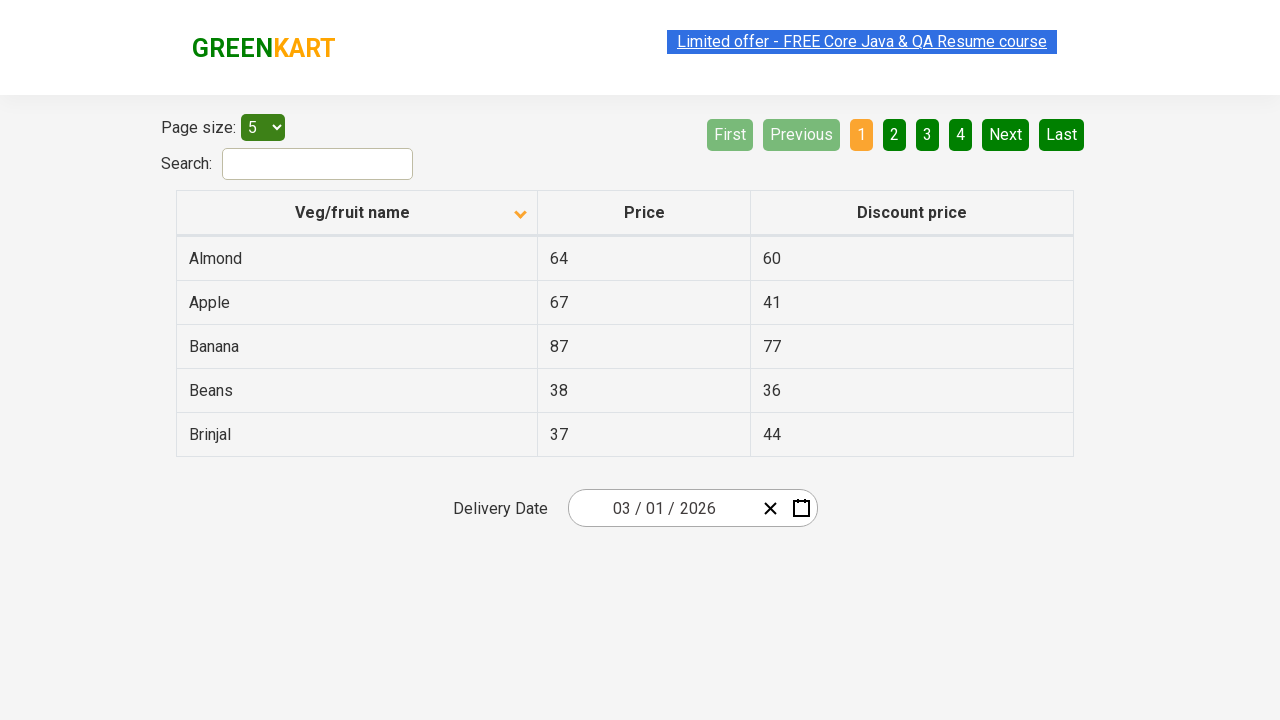

Retrieved all first column elements from table
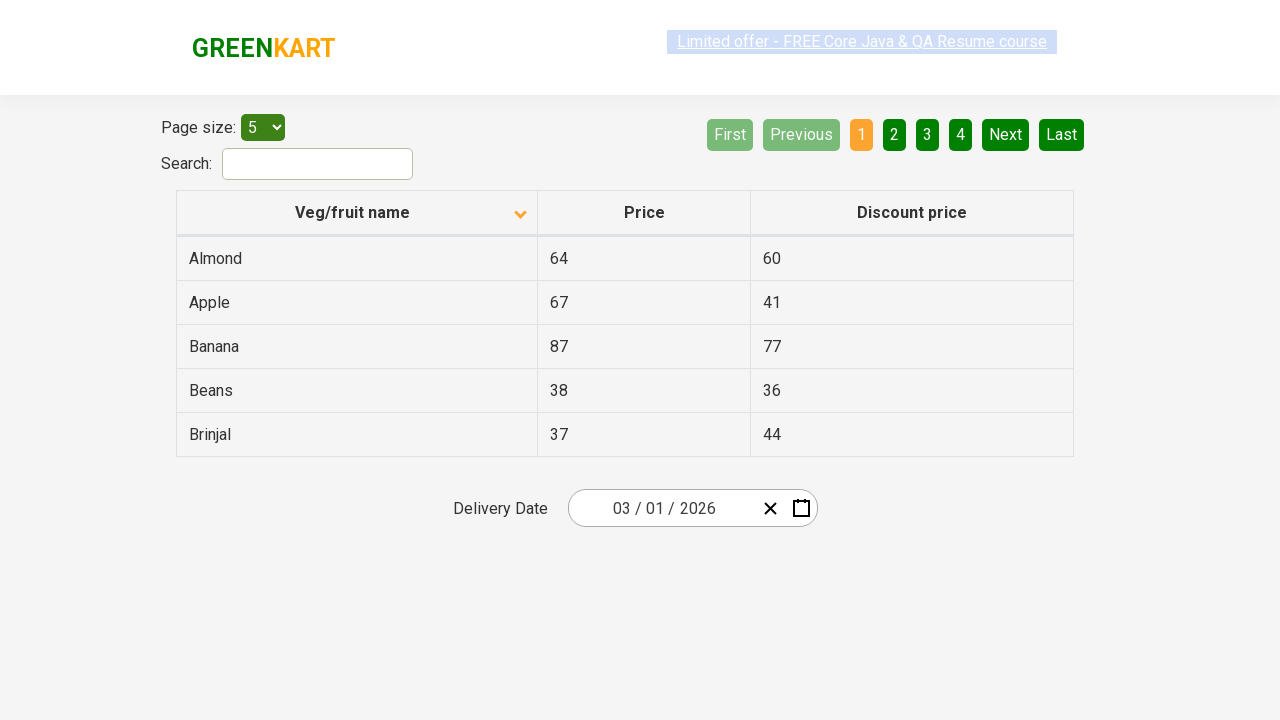

Verified that table is sorted correctly
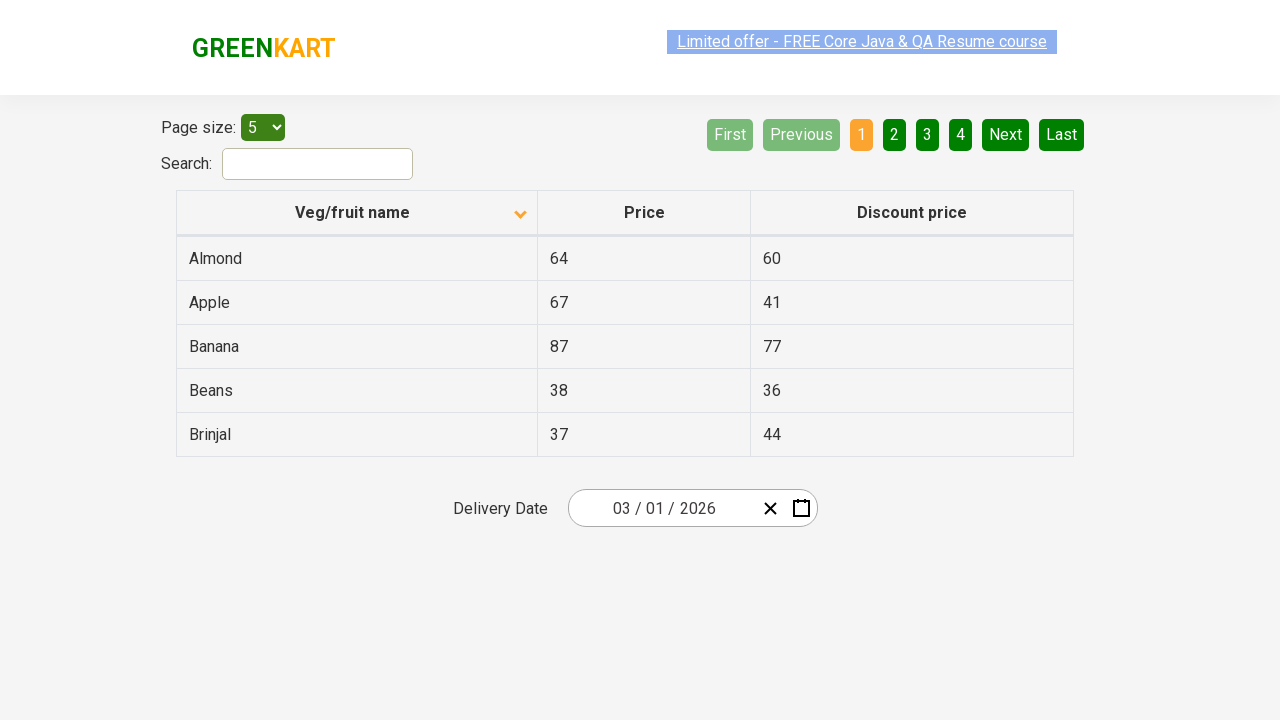

Clicked Next button to navigate to next page at (1006, 134) on [aria-label='Next']
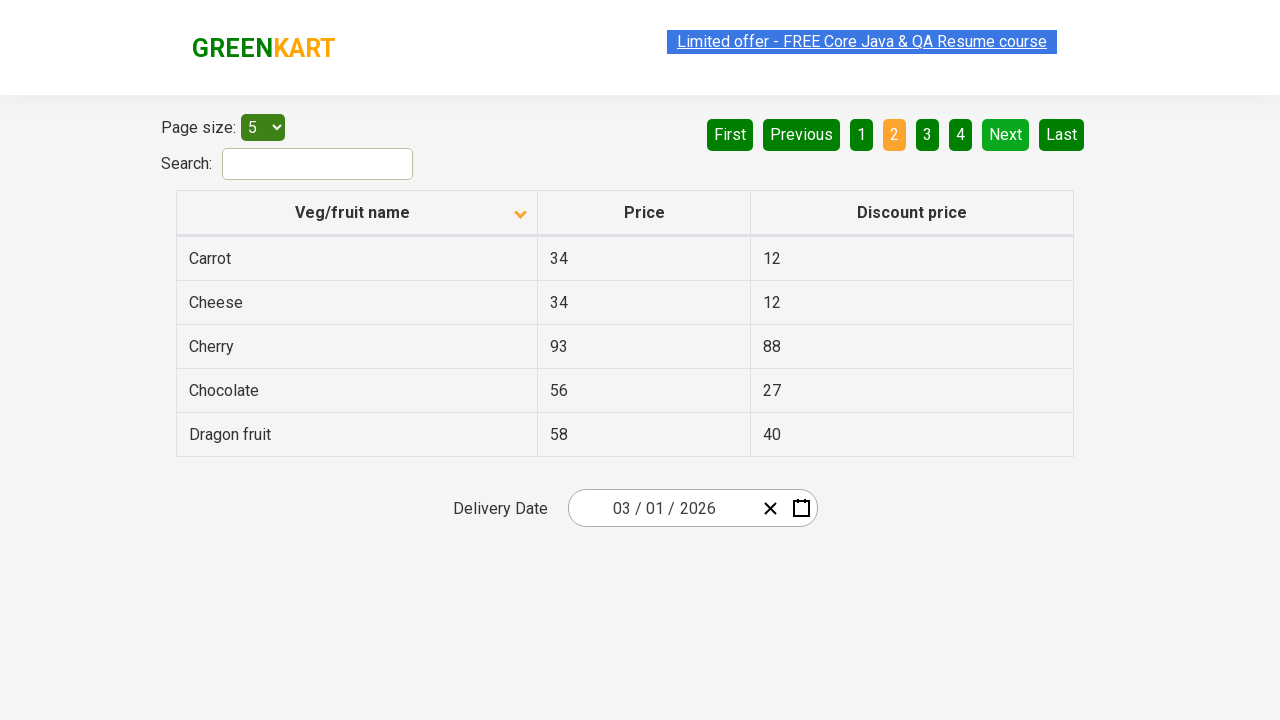

Waited for next page to load
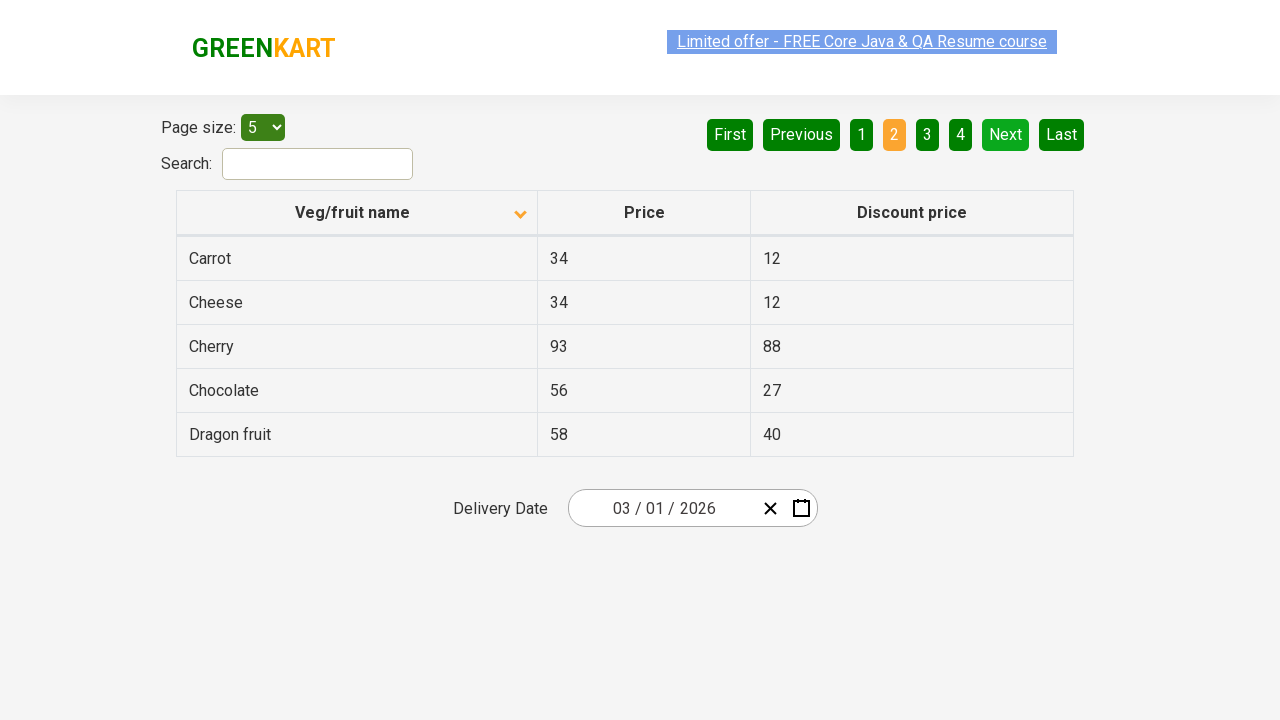

Clicked Next button to navigate to next page at (1006, 134) on [aria-label='Next']
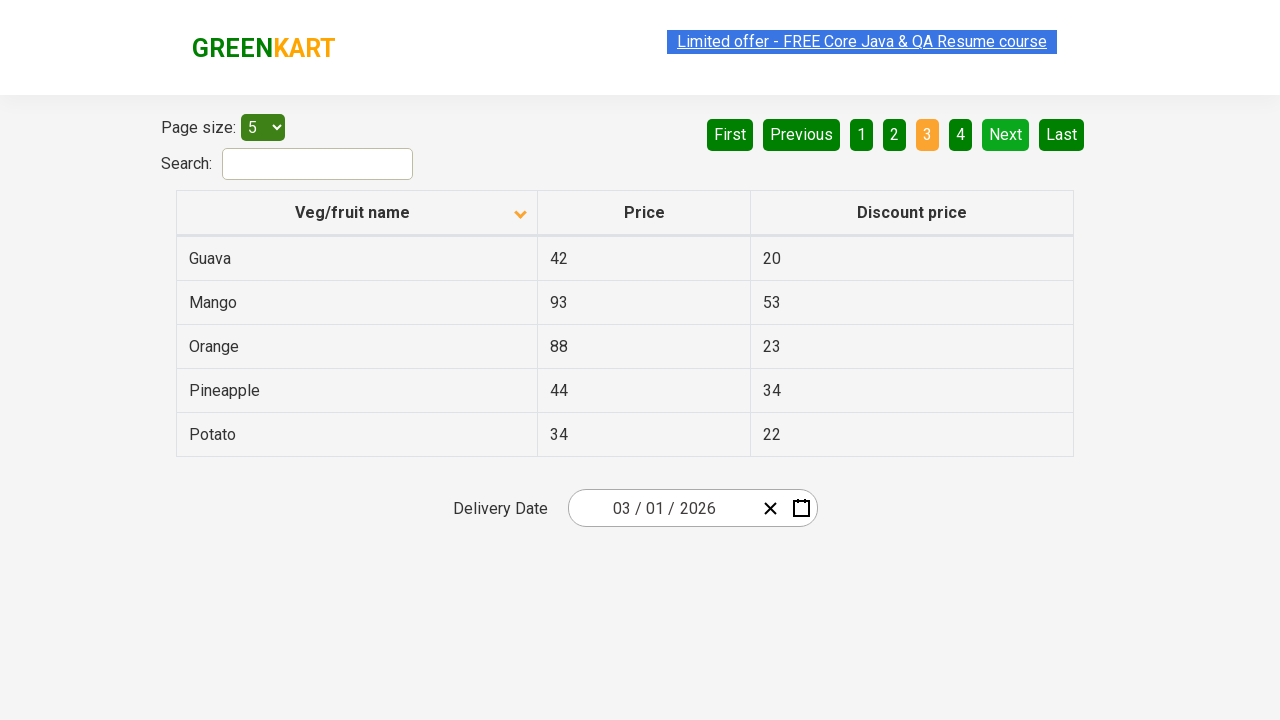

Waited for next page to load
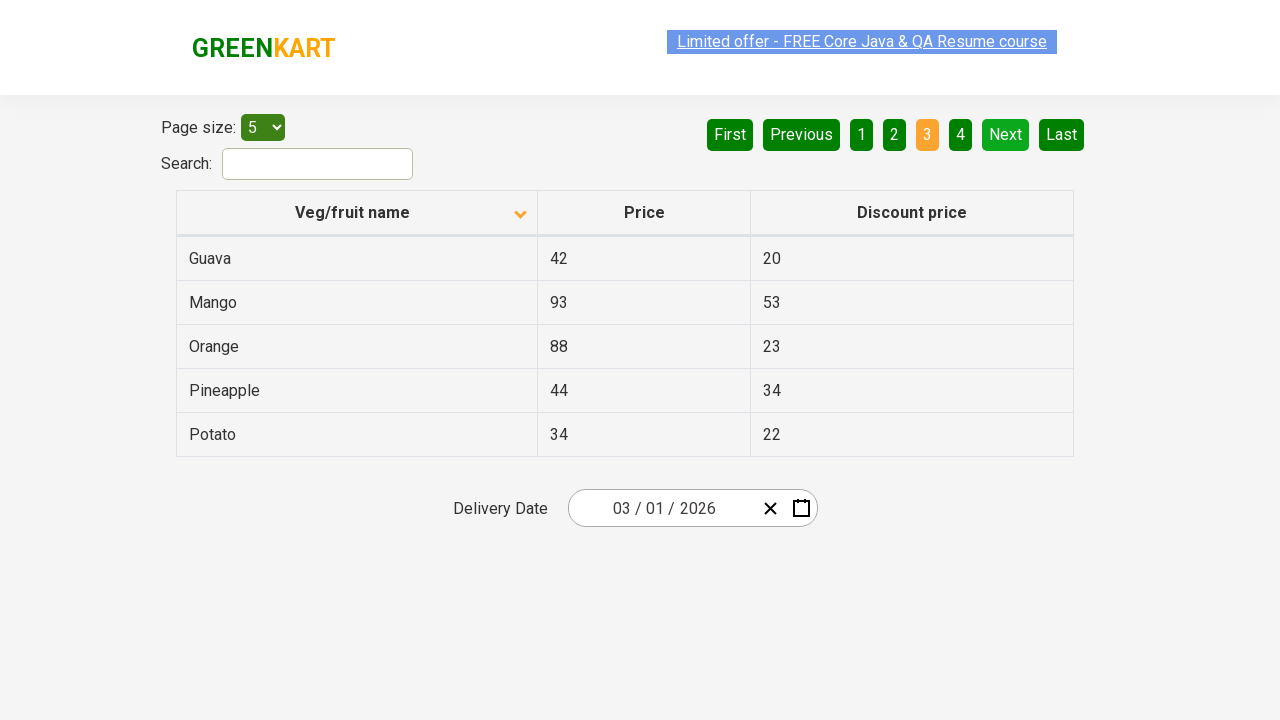

Clicked Next button to navigate to next page at (1006, 134) on [aria-label='Next']
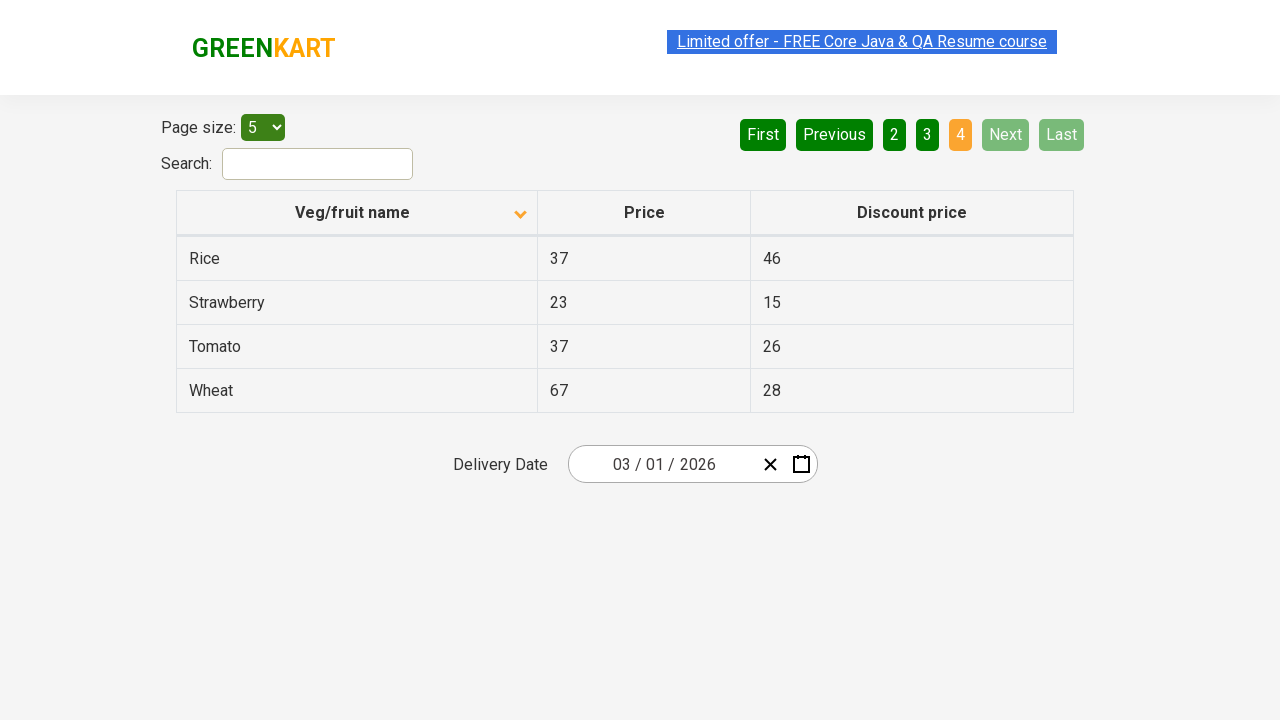

Waited for next page to load
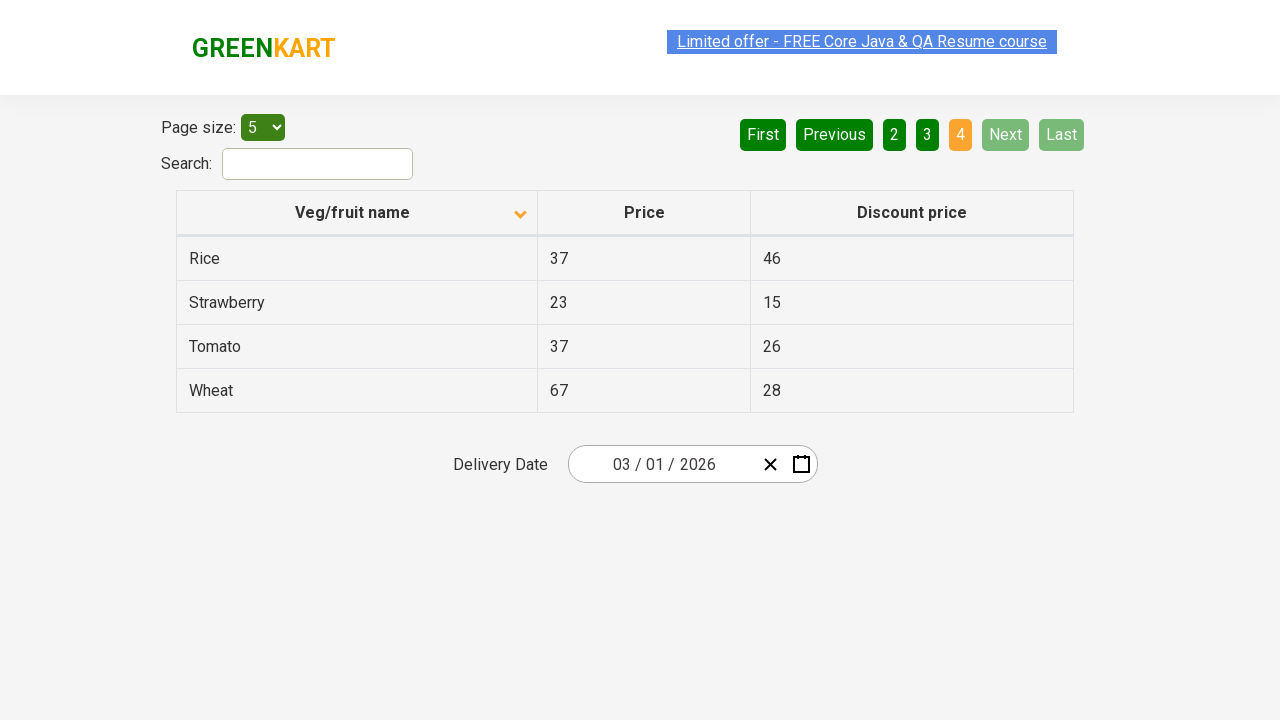

Found Rice in table with price: 37
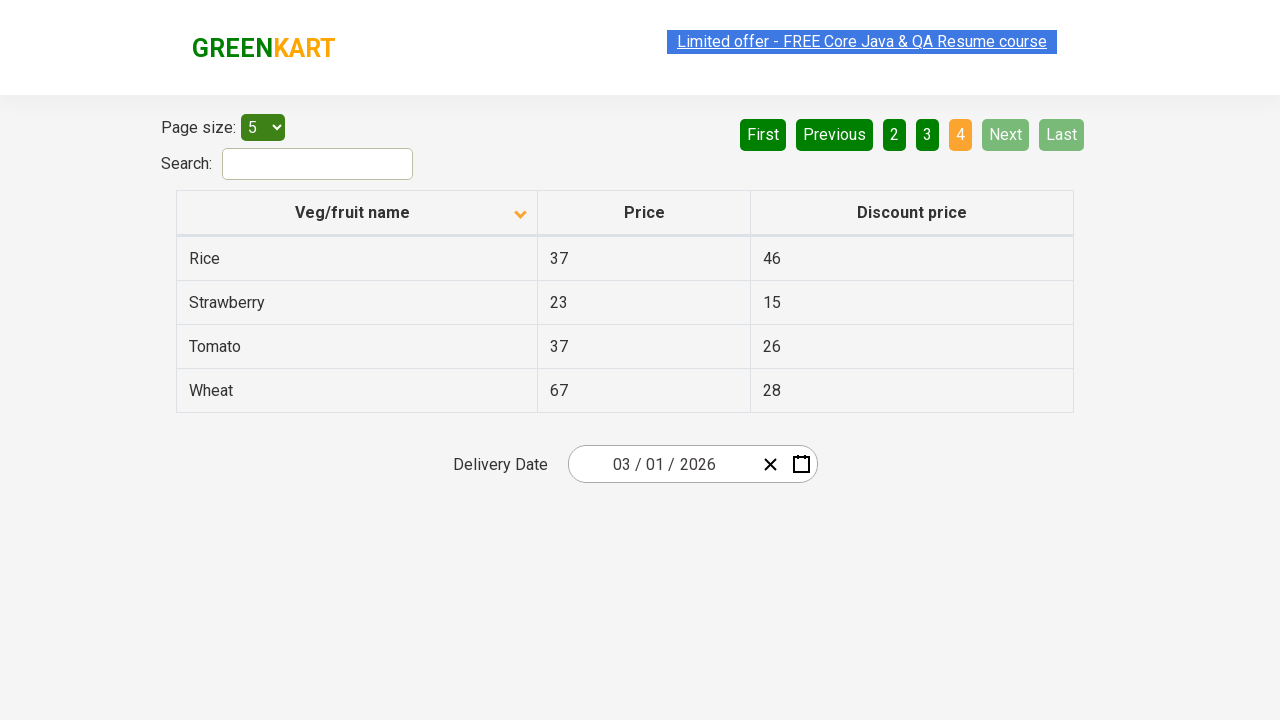

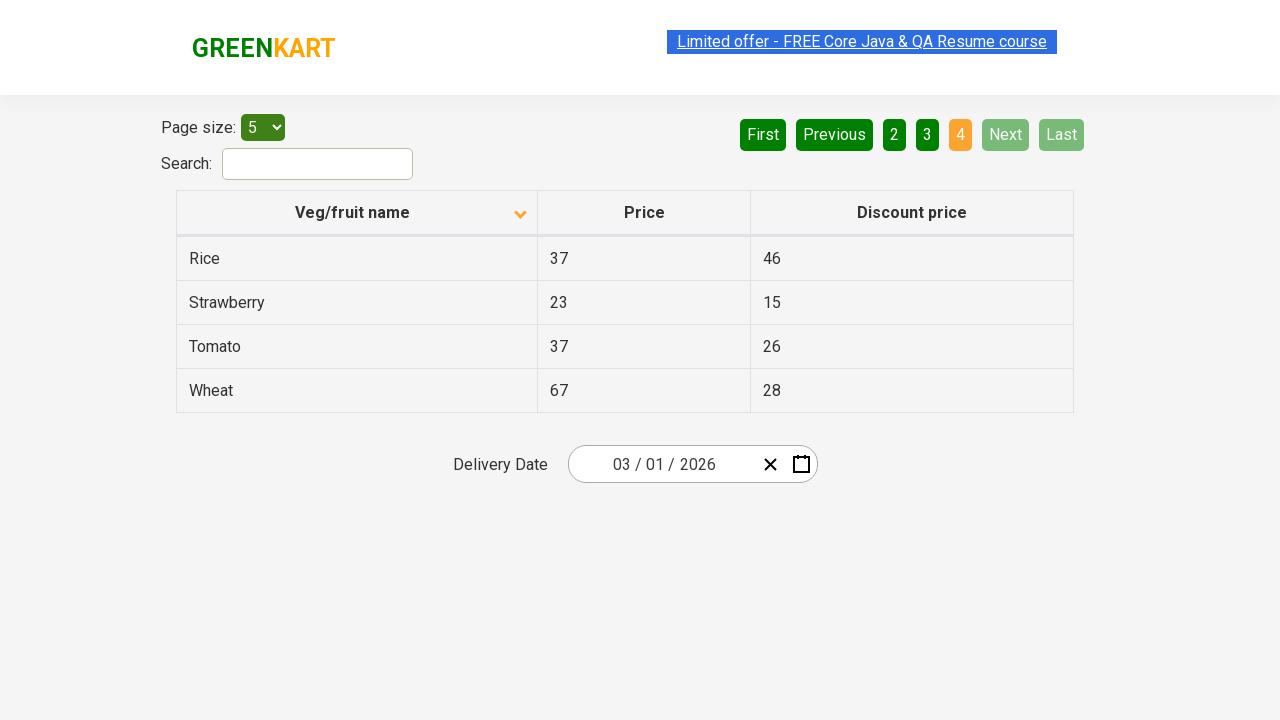